Tests opening a link in a new tab and verifying the content of the new window.

Starting URL: https://the-internet.herokuapp.com/windows

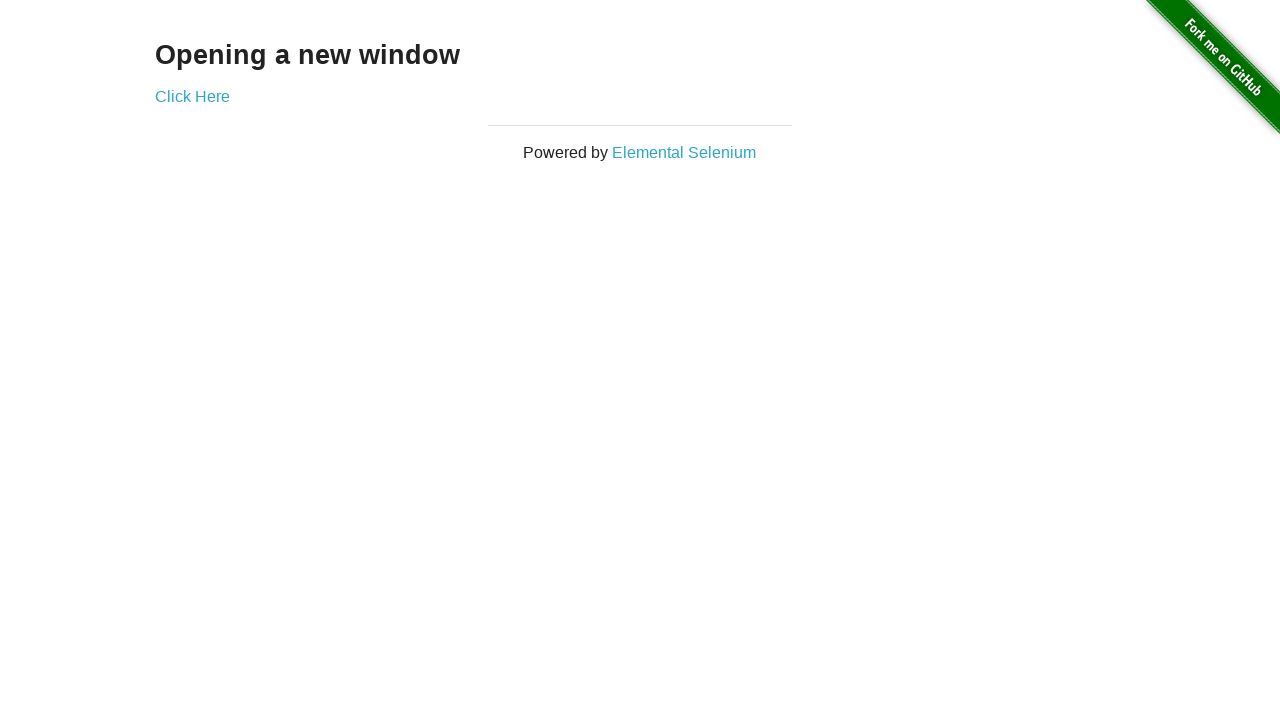

Clicked 'Click Here' link to open new tab at (192, 96) on a:has-text('Click Here')
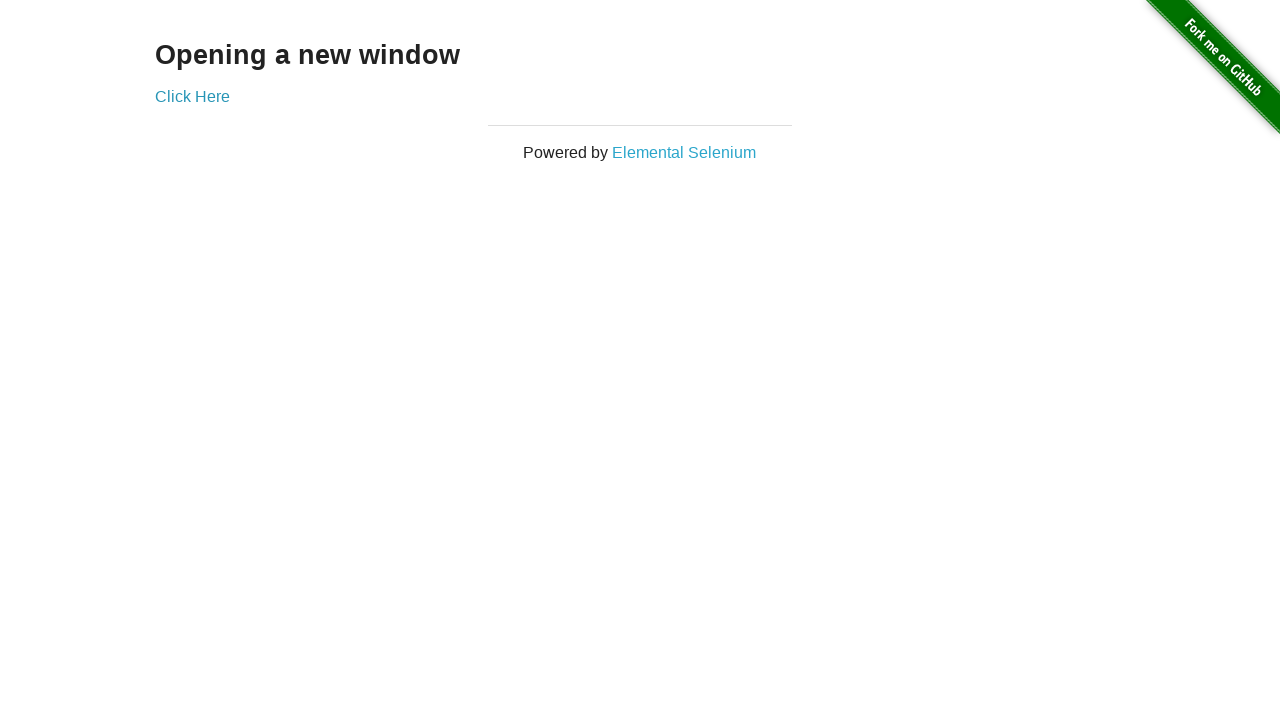

Captured new page object
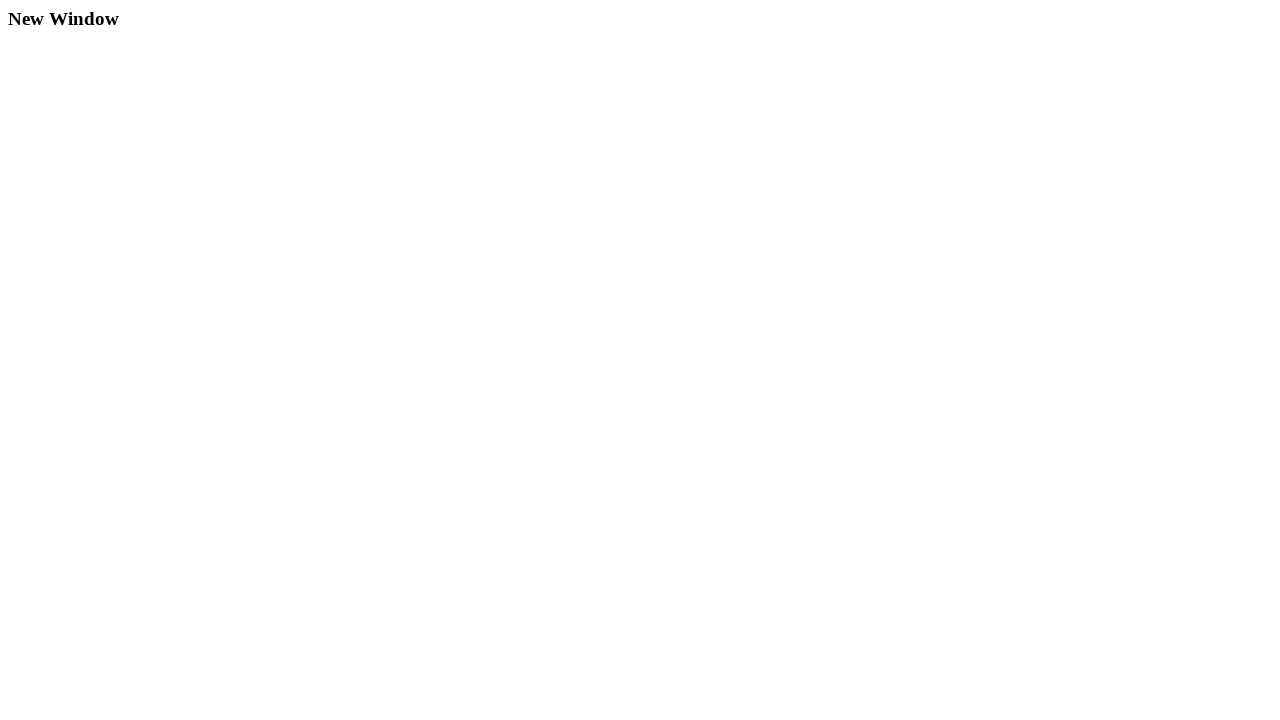

New page loaded completely
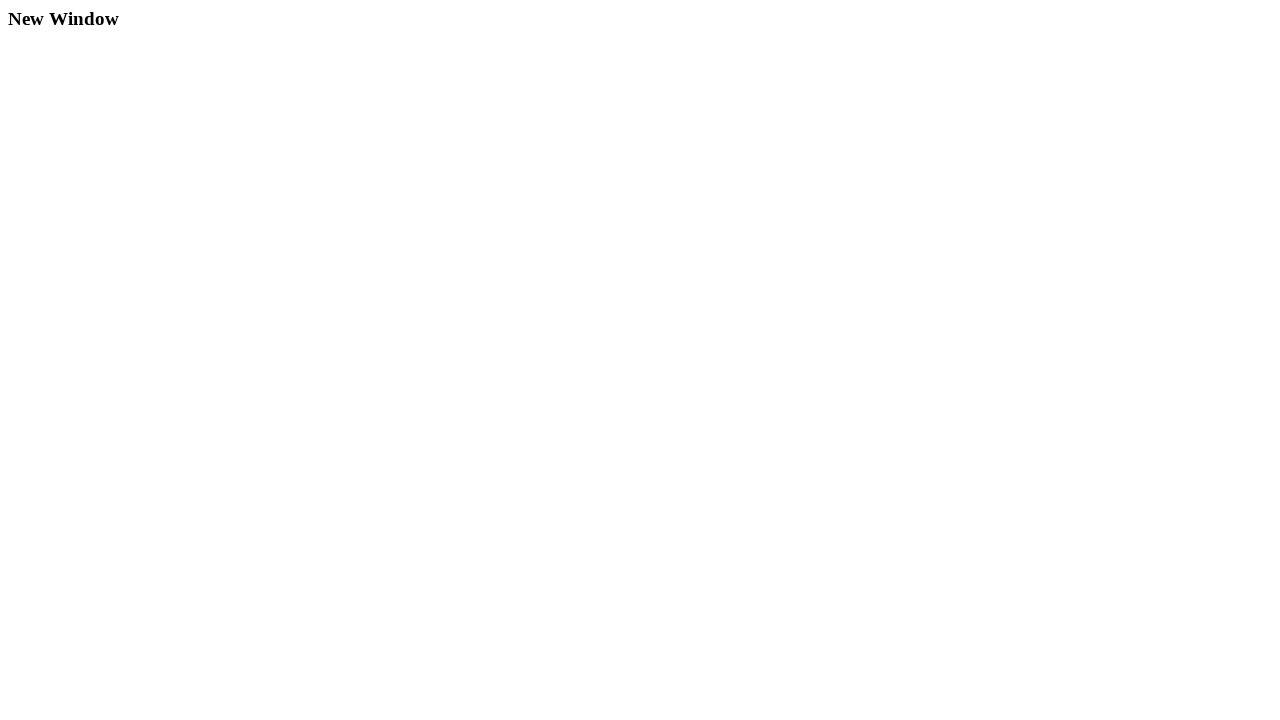

Verified new window heading is 'New Window'
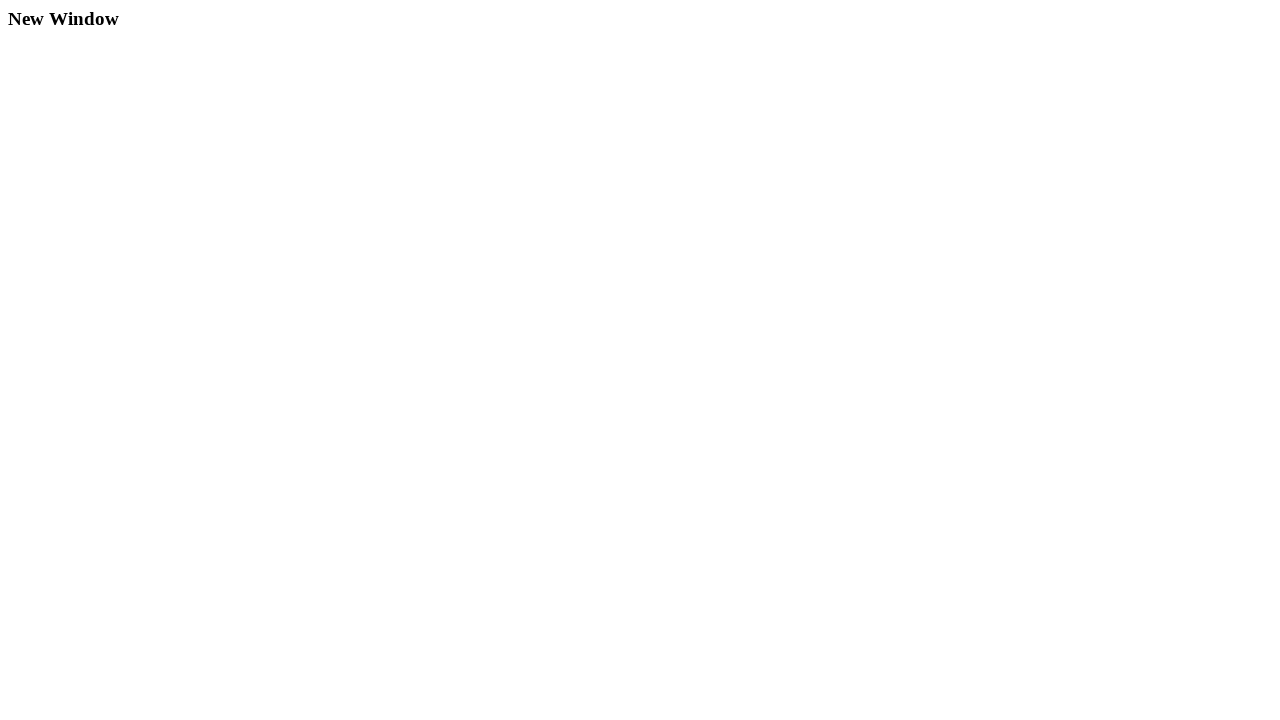

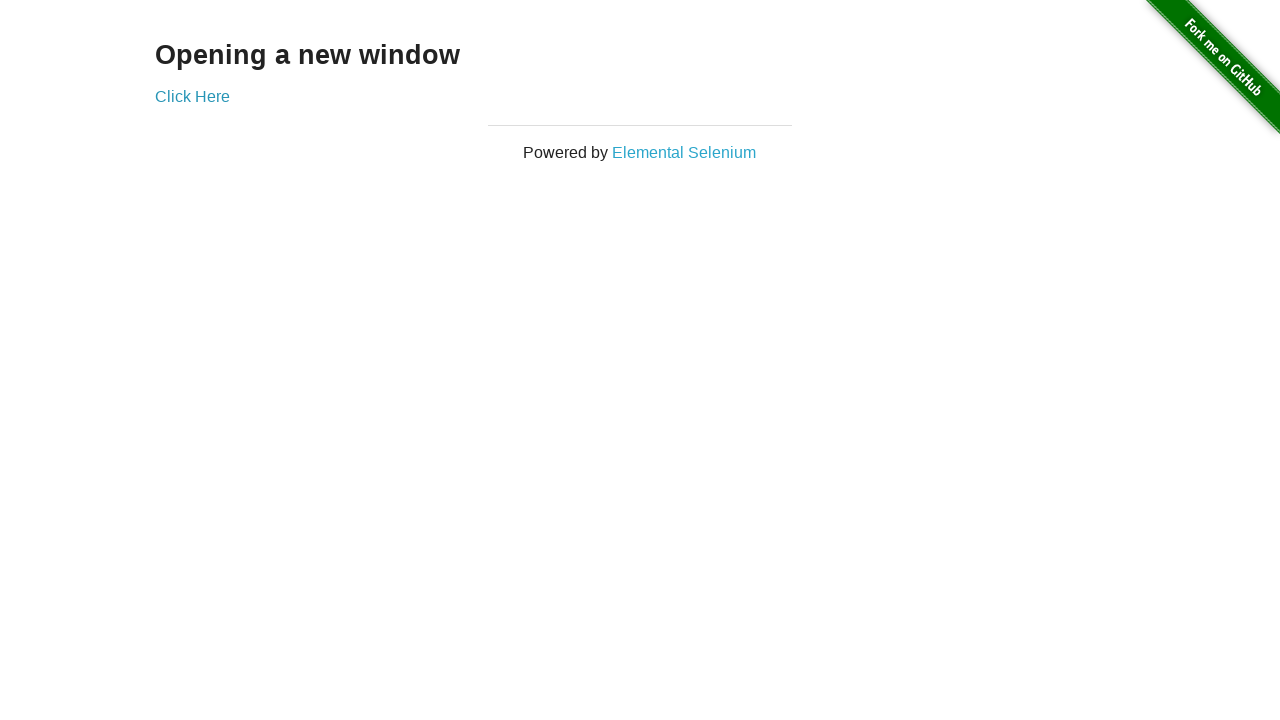